Tests the place order modal behavior on DemoBlaze by selecting a product, adding it to cart, navigating to cart, and verifying that the place order modal can be opened and closed properly.

Starting URL: https://www.demoblaze.com

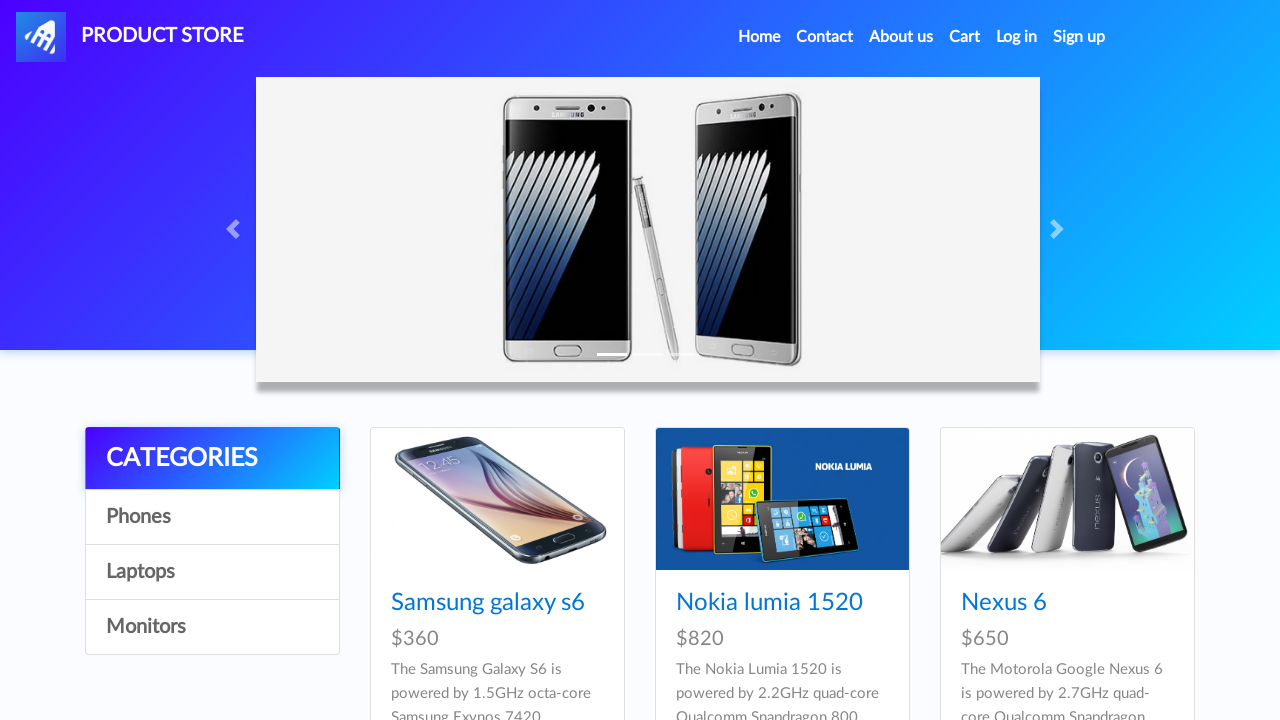

Clicked on Samsung galaxy s6 product at (488, 603) on a:has-text('Samsung galaxy s6')
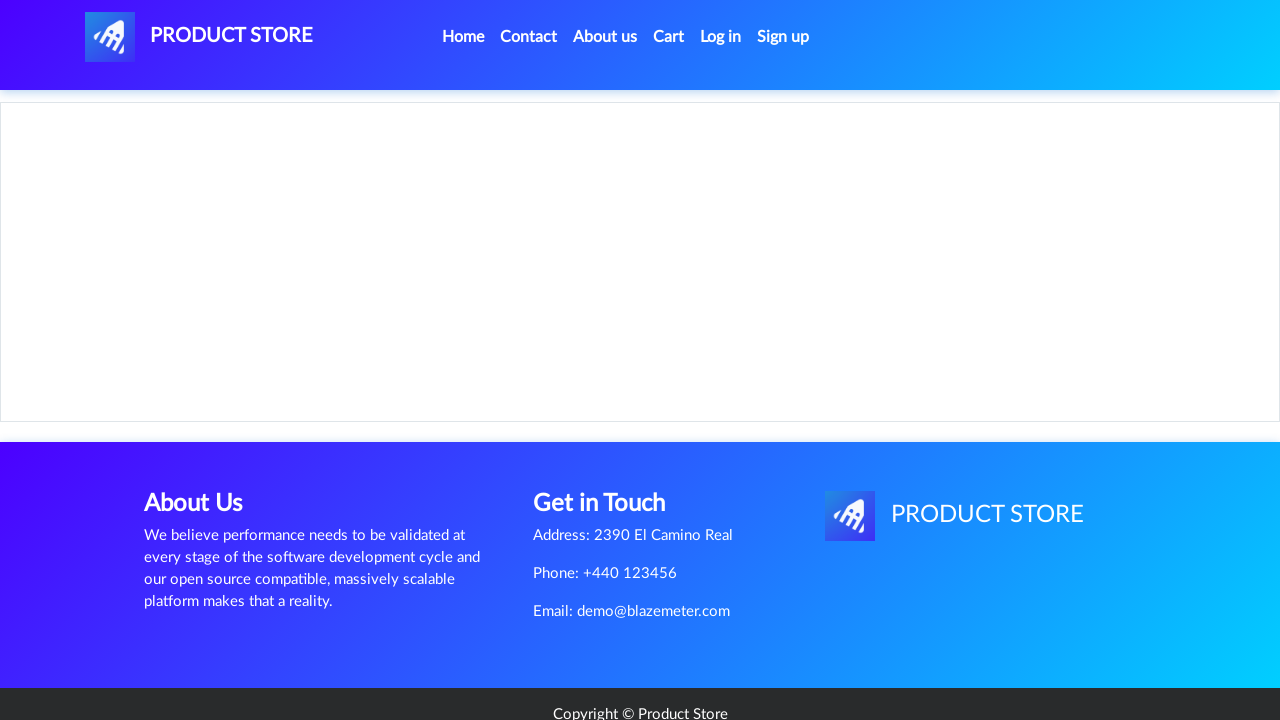

Product page loaded with product content visible
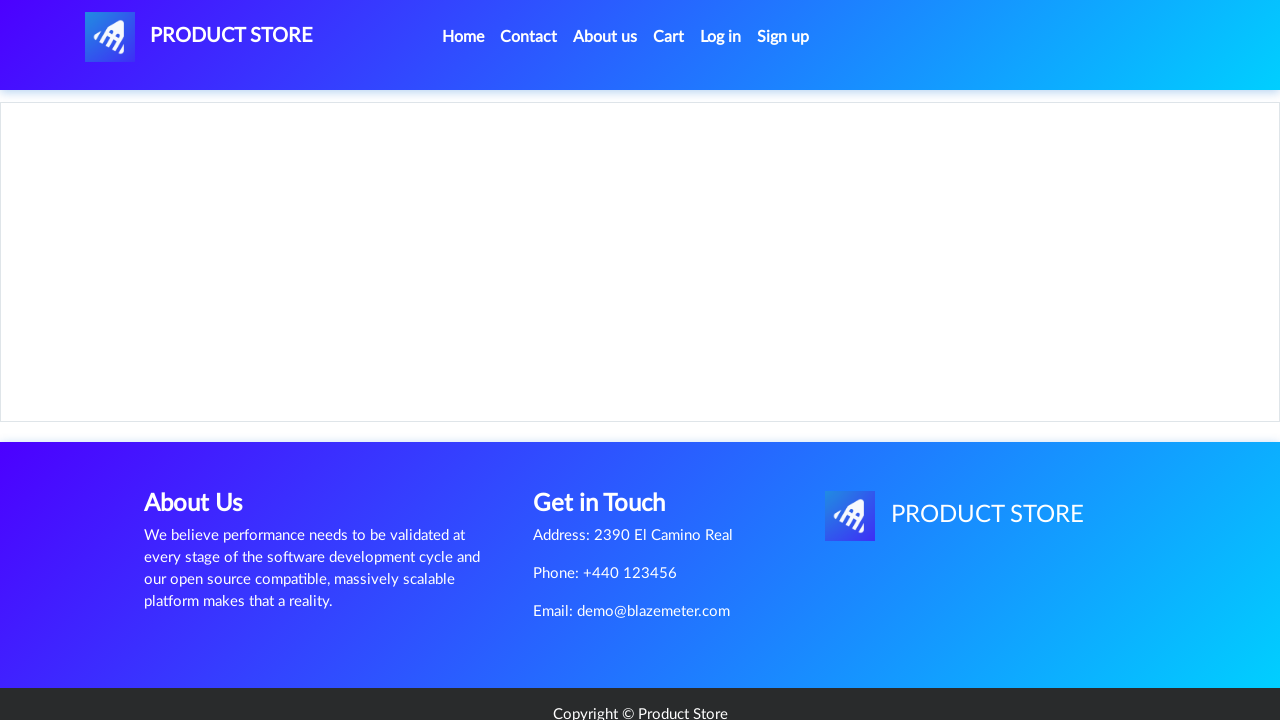

Clicked Add to cart button at (610, 440) on a:has-text('Add to cart')
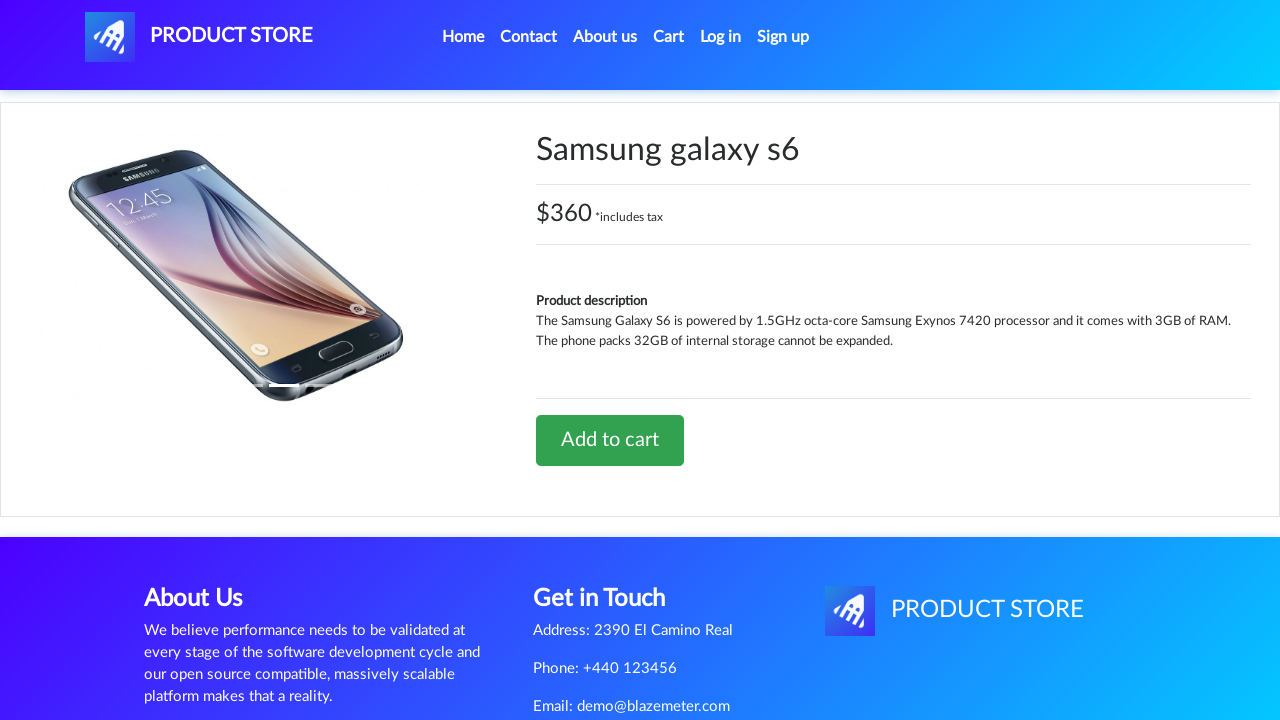

Accepted confirmation alert after adding product to cart
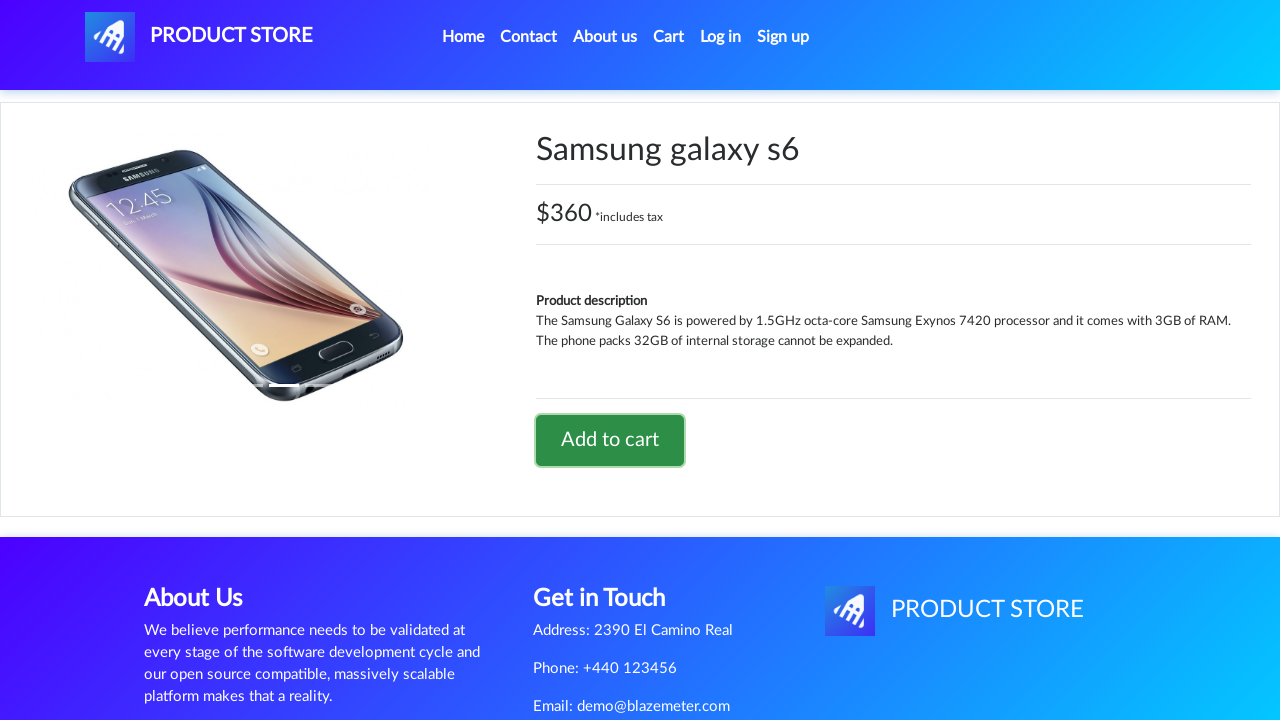

Clicked on cart icon to navigate to cart page at (669, 37) on #cartur
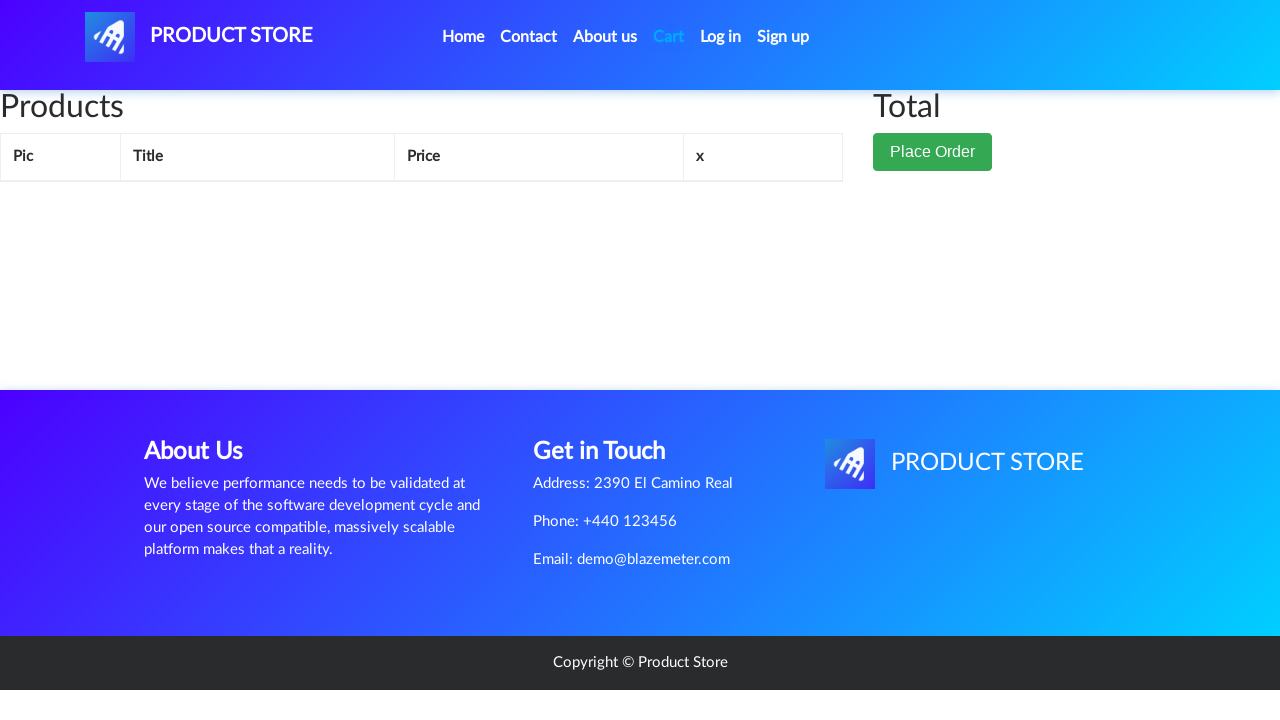

Cart page loaded with success indicator visible
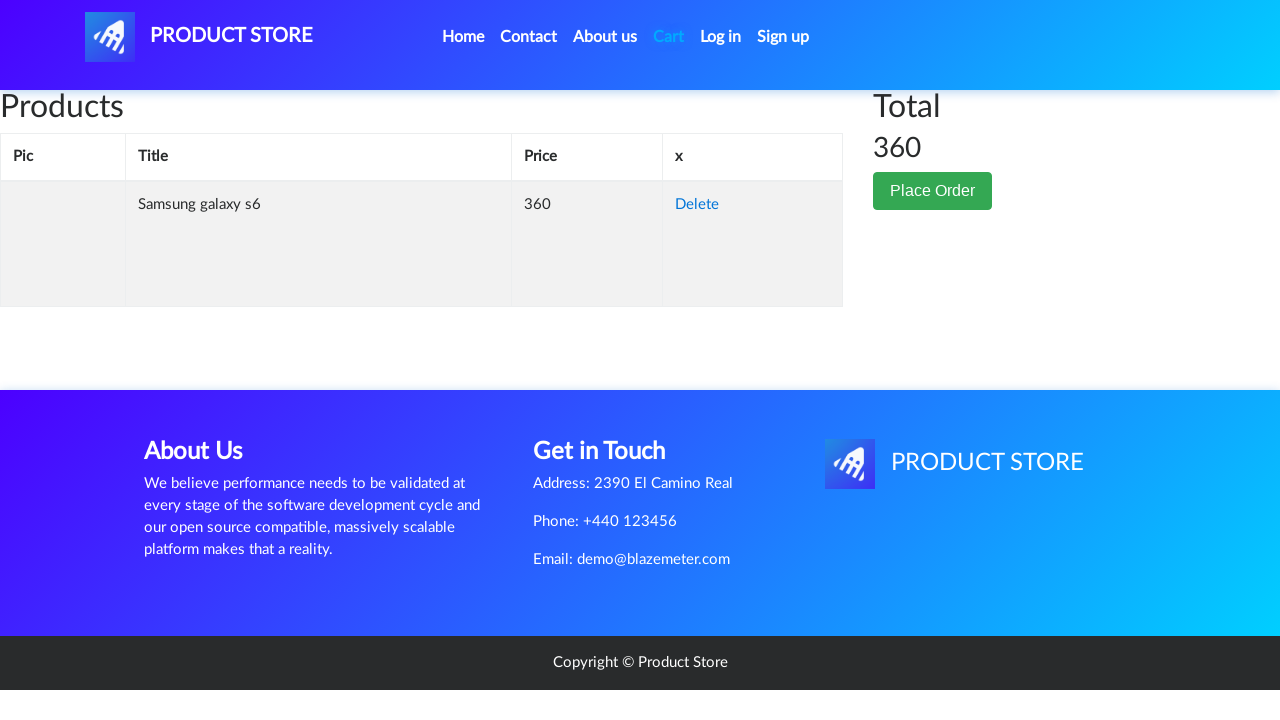

Verified that place order modal is initially hidden
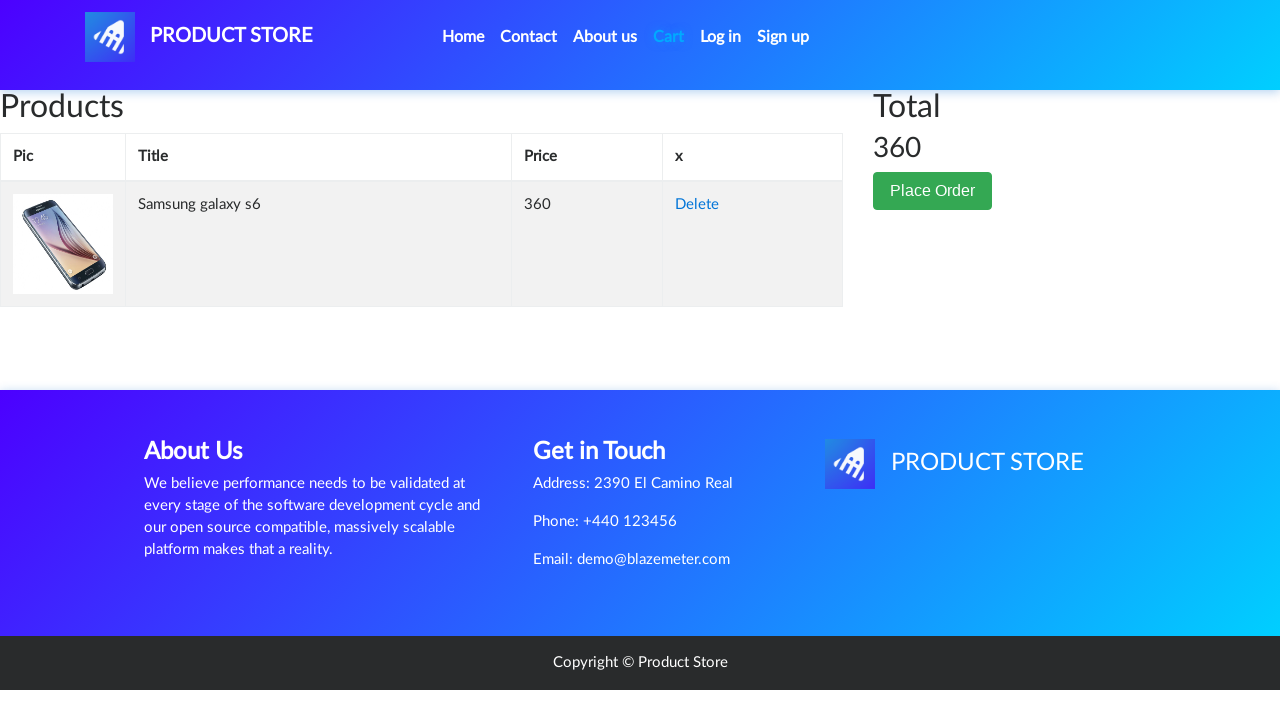

Clicked Place Order button to open modal at (933, 191) on button:has-text('Place Order')
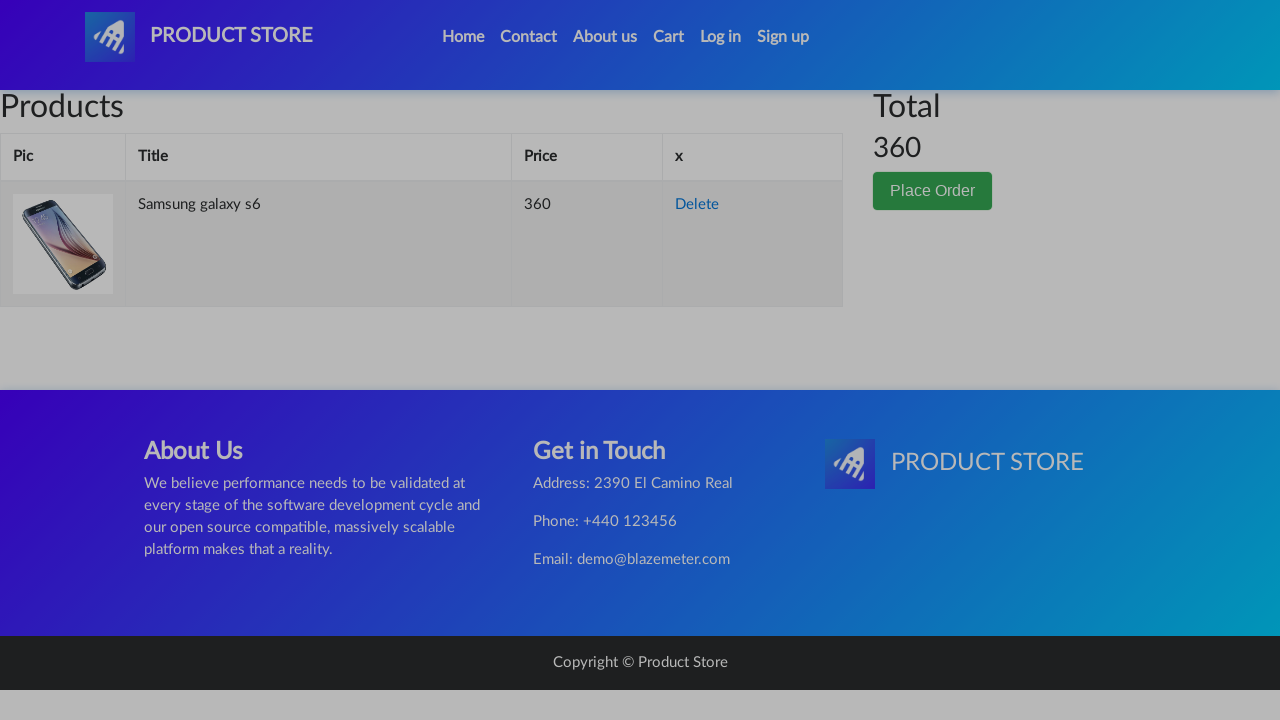

Place order modal opened and became visible
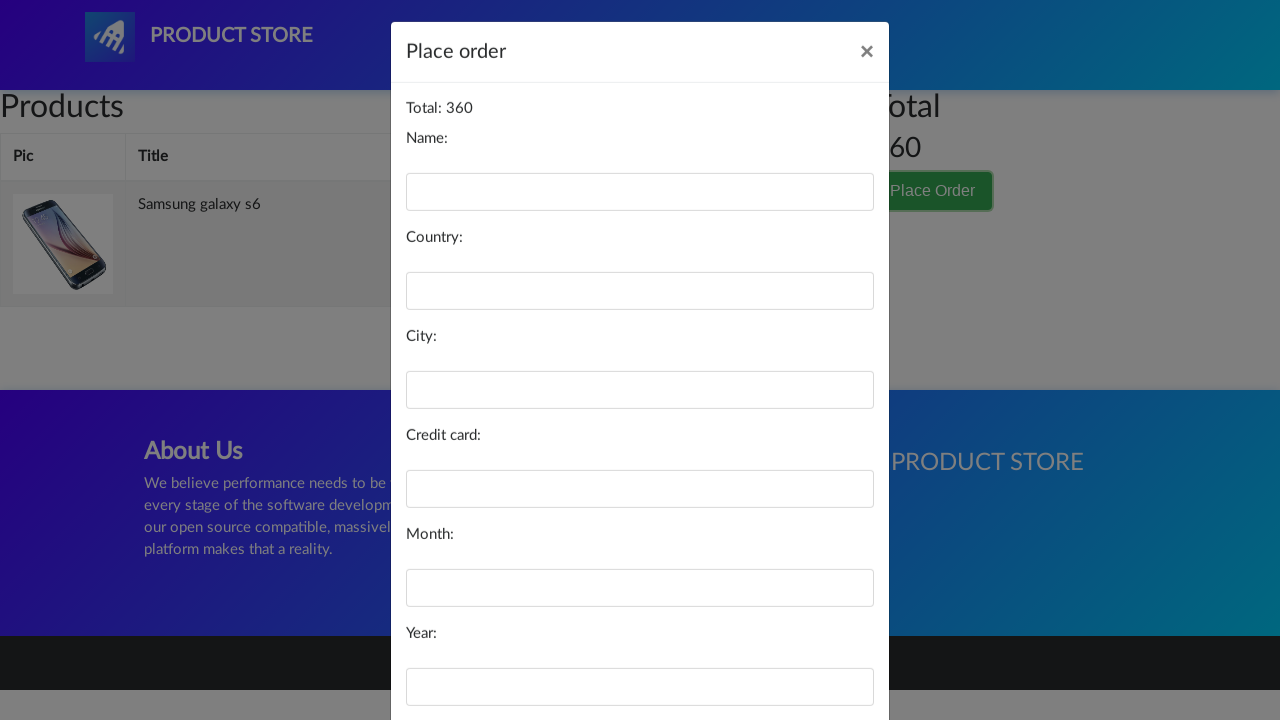

Clicked X button to close the place order modal at (867, 61) on #orderModal .close
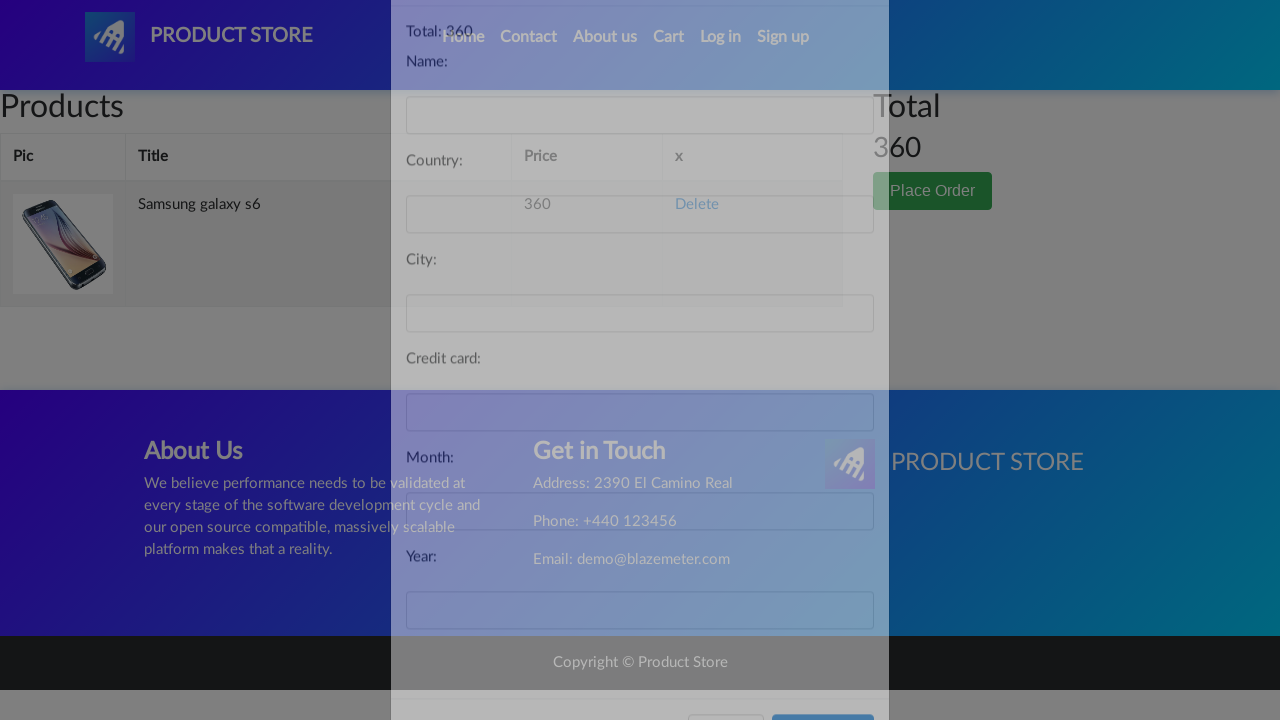

Verified that place order modal is closed and hidden
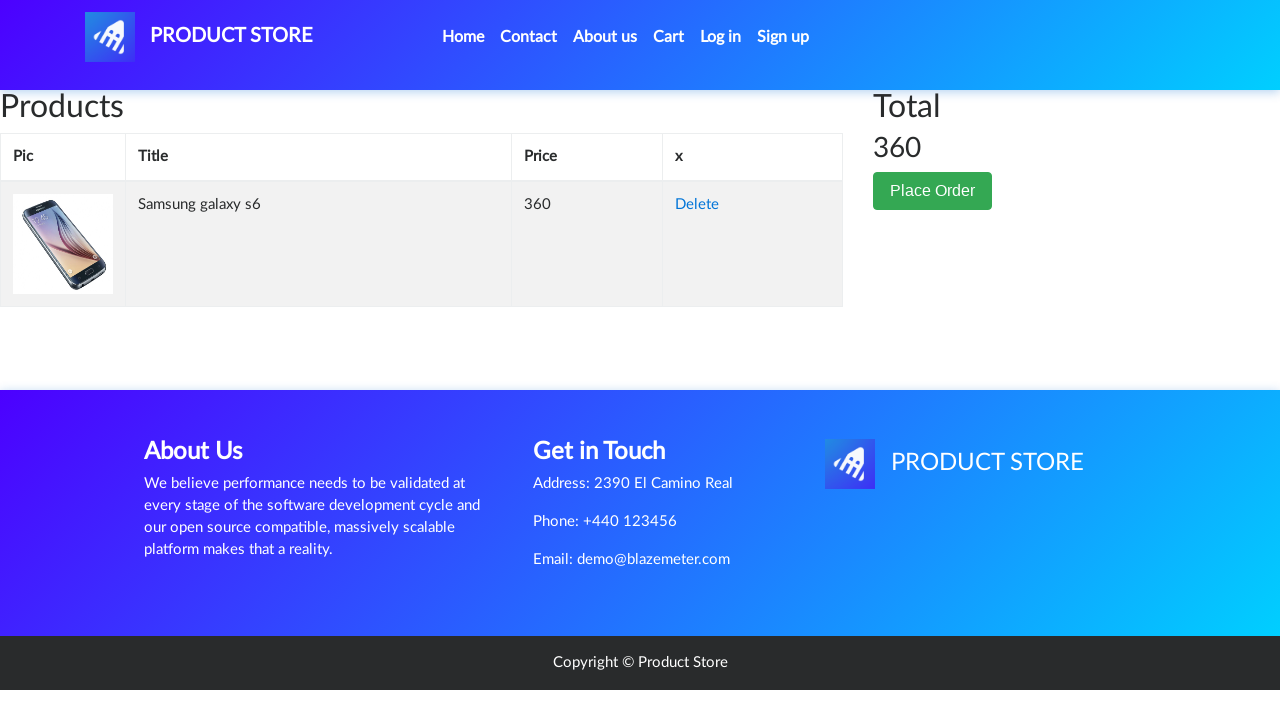

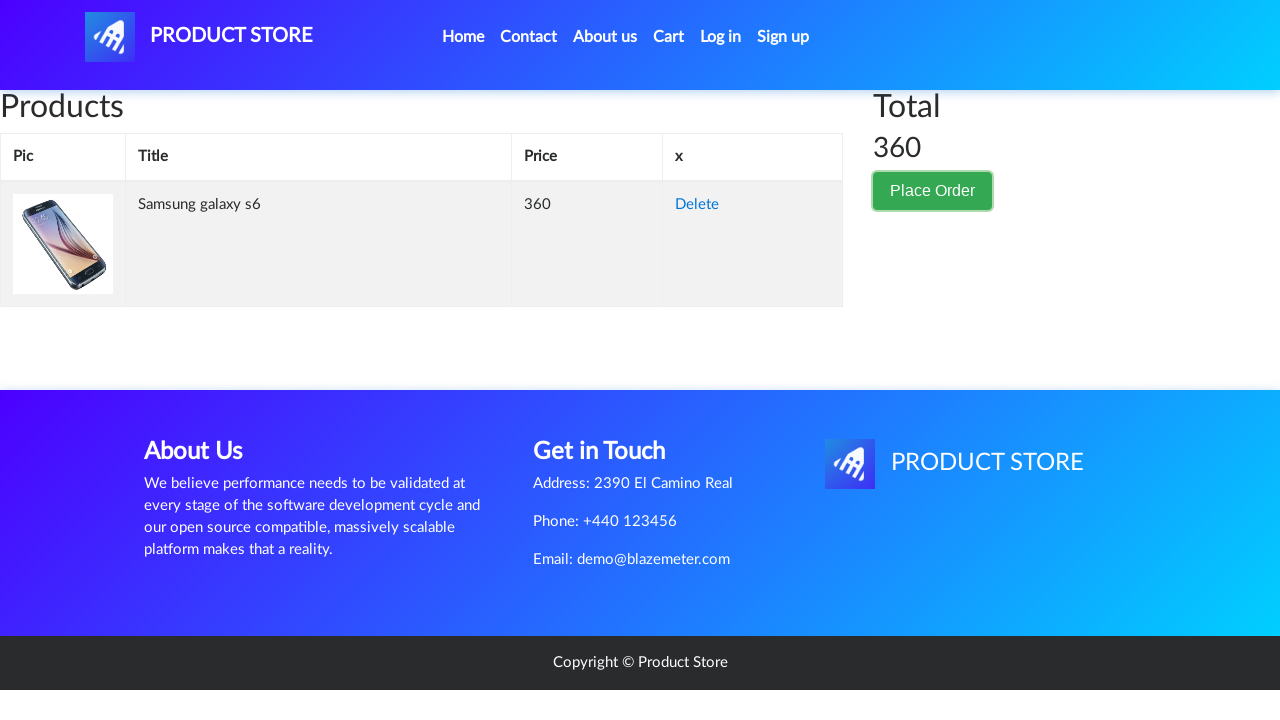